Navigates to a dashboard page and performs a horizontal scroll to the right by 5000 pixels using JavaScript execution

Starting URL: https://dashboards.handmadeinteractive.com/jasonlove/

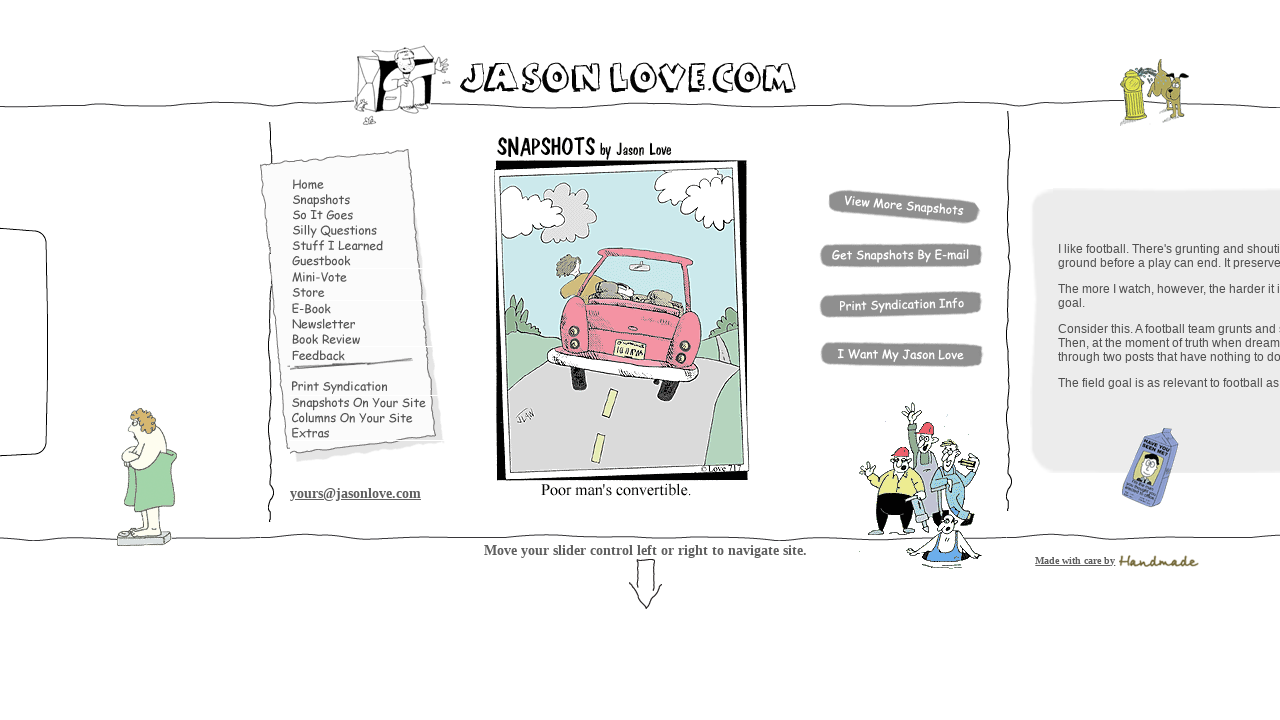

Navigated to dashboard page
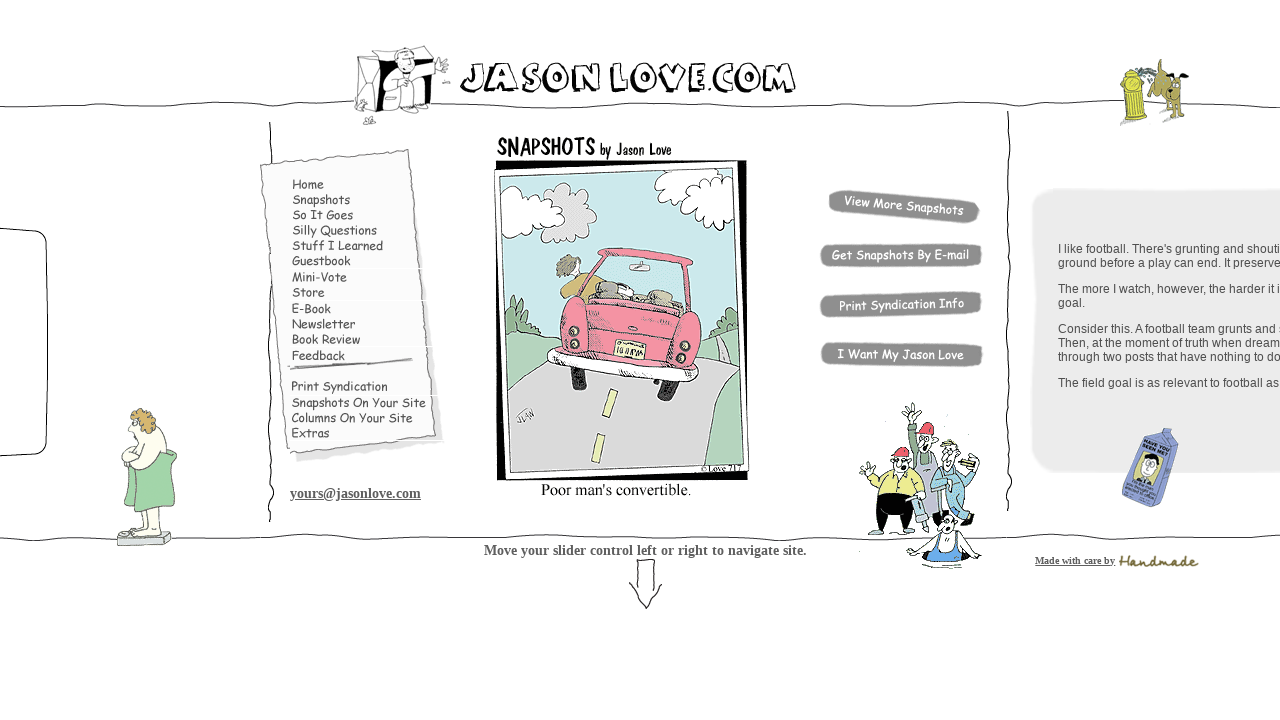

Performed horizontal scroll to the right by 5000 pixels
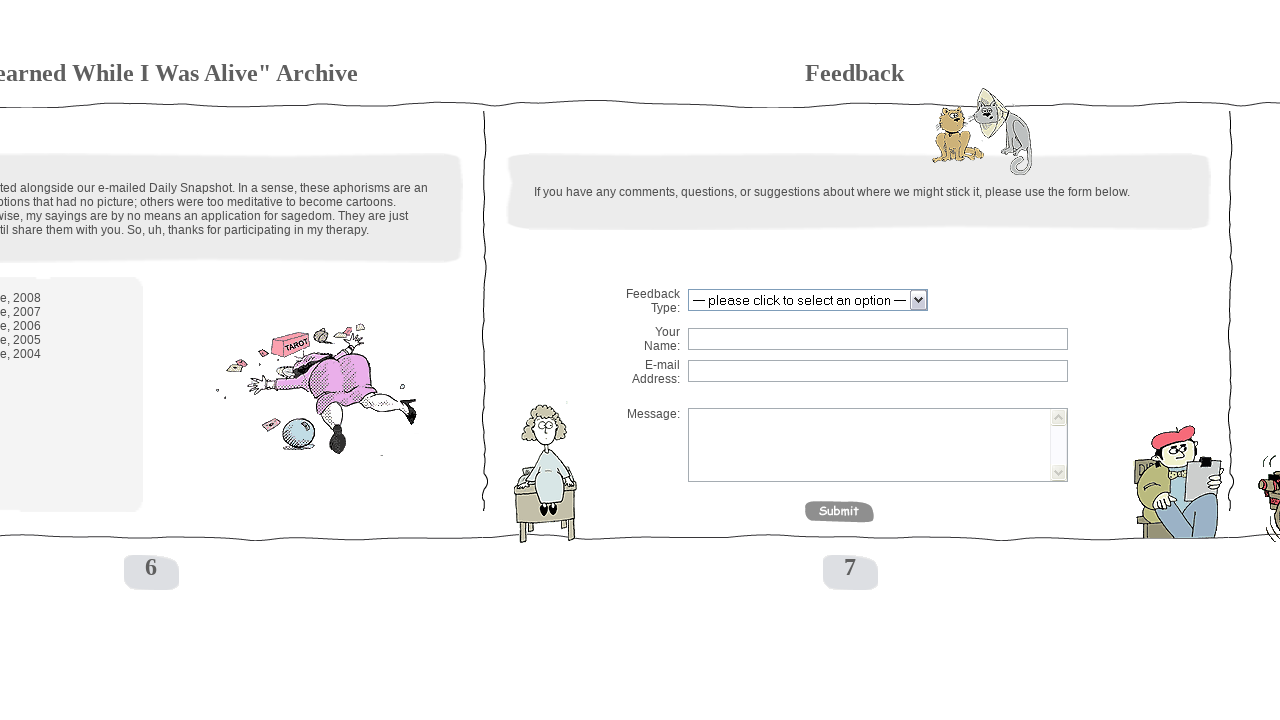

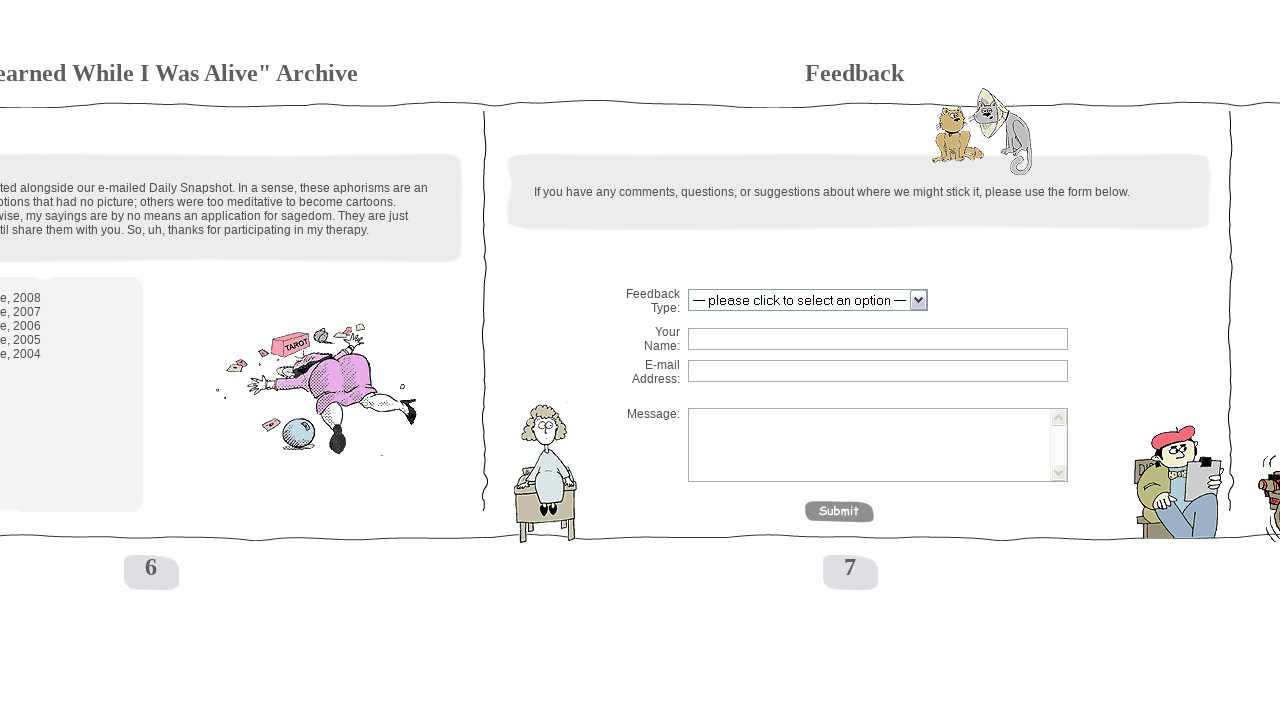